Tests hover functionality on the second user avatar, hovers over it to reveal the profile link, then clicks on the link to navigate to the user's profile page.

Starting URL: http://the-internet.herokuapp.com/hovers

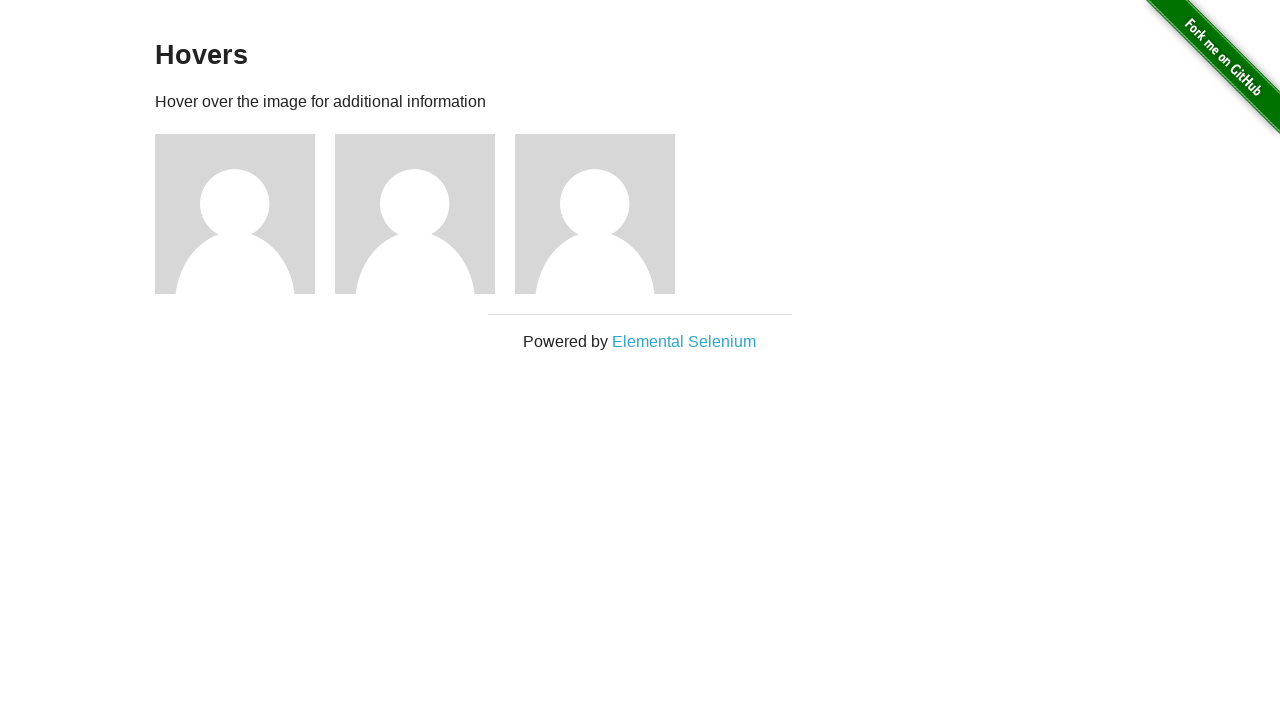

Hovered over the second user avatar to reveal profile link at (415, 214) on xpath=//img[@src='/img/avatar-blank.jpg'] >> nth=1
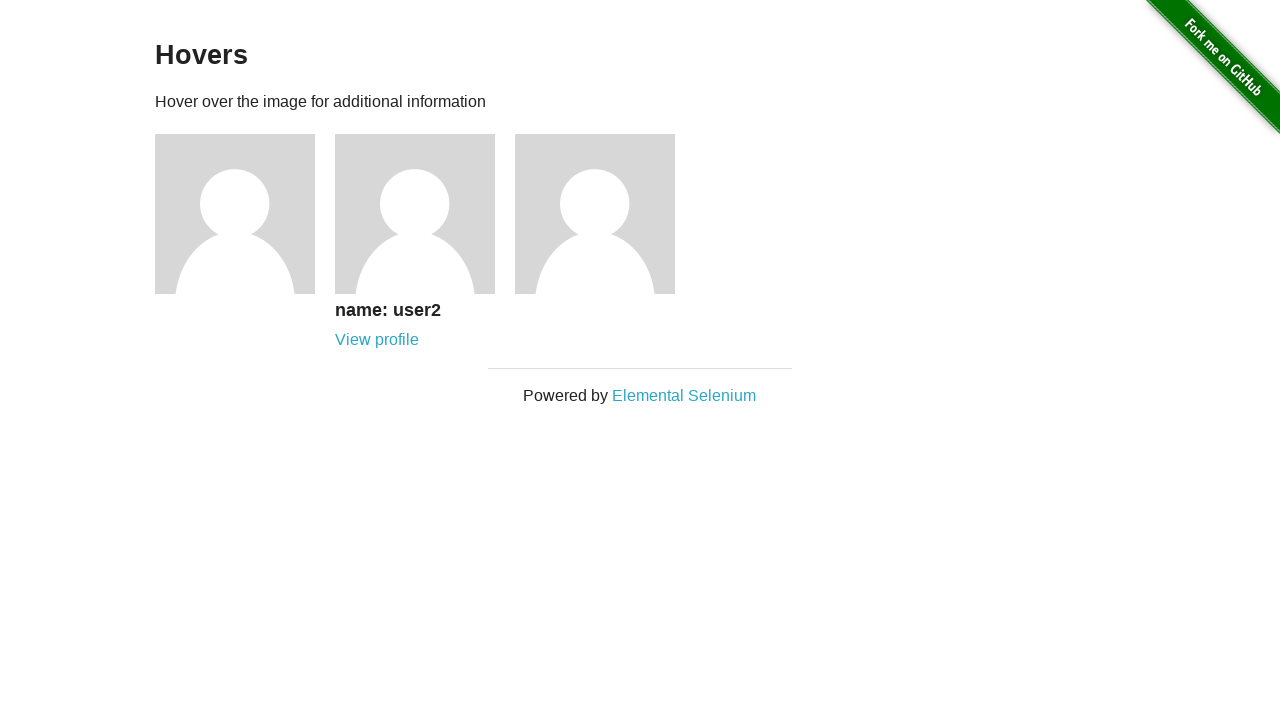

Clicked on the profile link for user 2 at (377, 340) on xpath=//*[@href='/users/2']
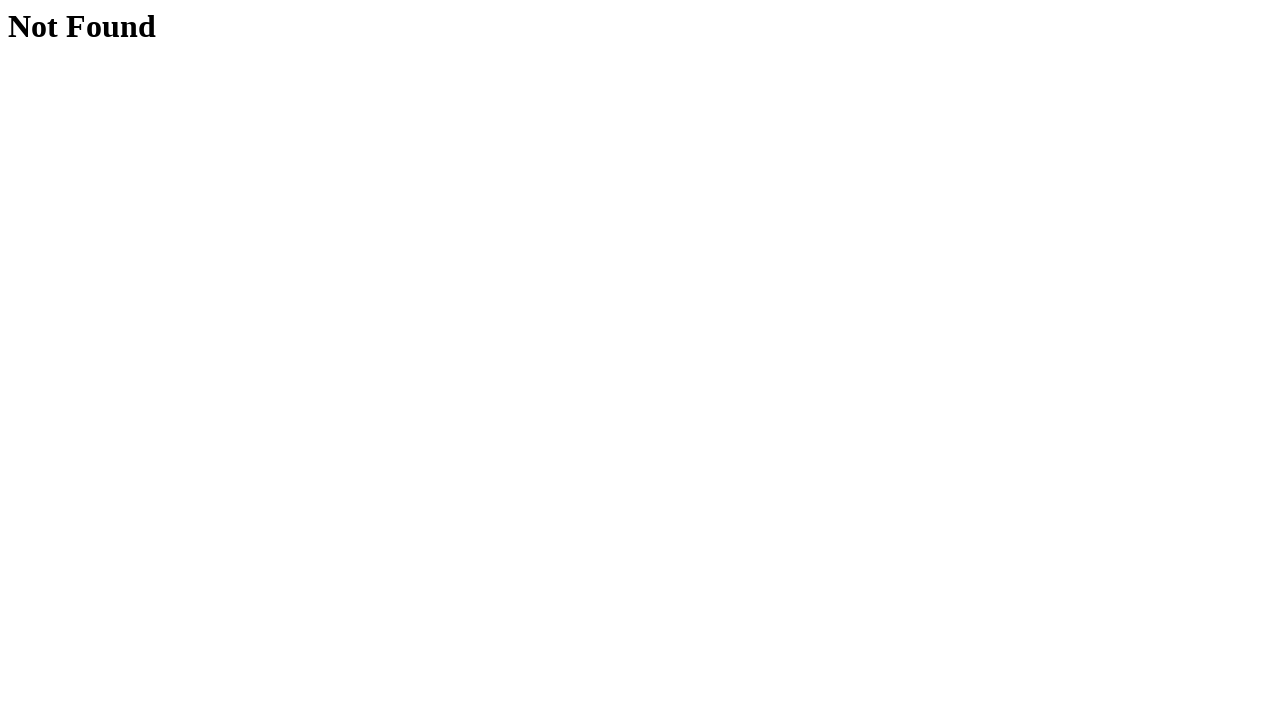

User profile page loaded and heading is present
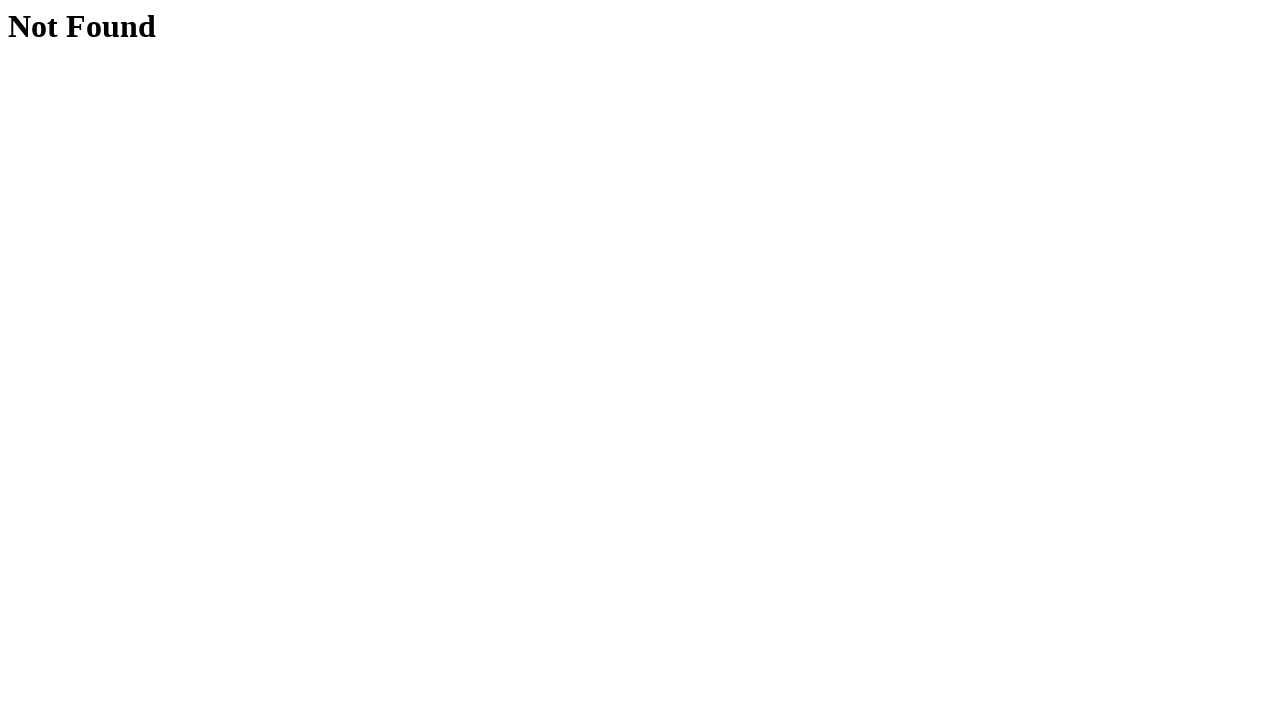

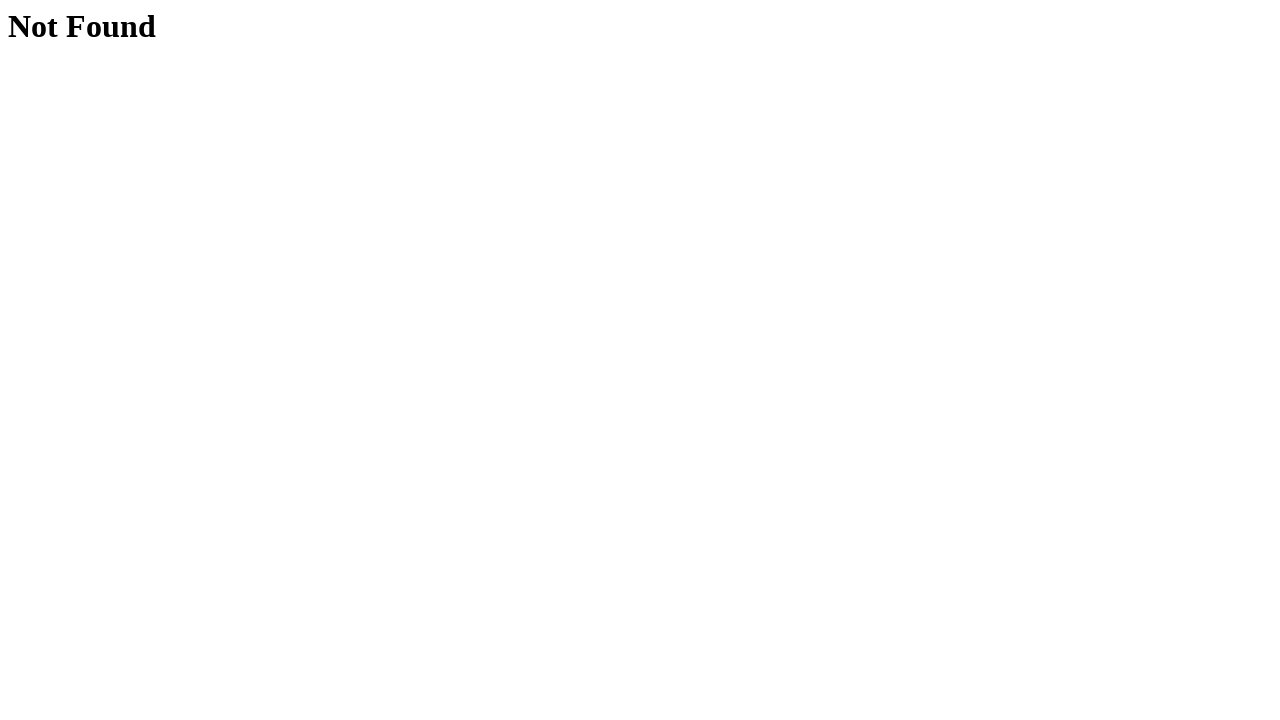